Tests form submission by extracting a value from an element's attribute, performing a mathematical calculation, filling in the answer, selecting a checkbox and radio button, and submitting the form.

Starting URL: http://suninjuly.github.io/get_attribute.html

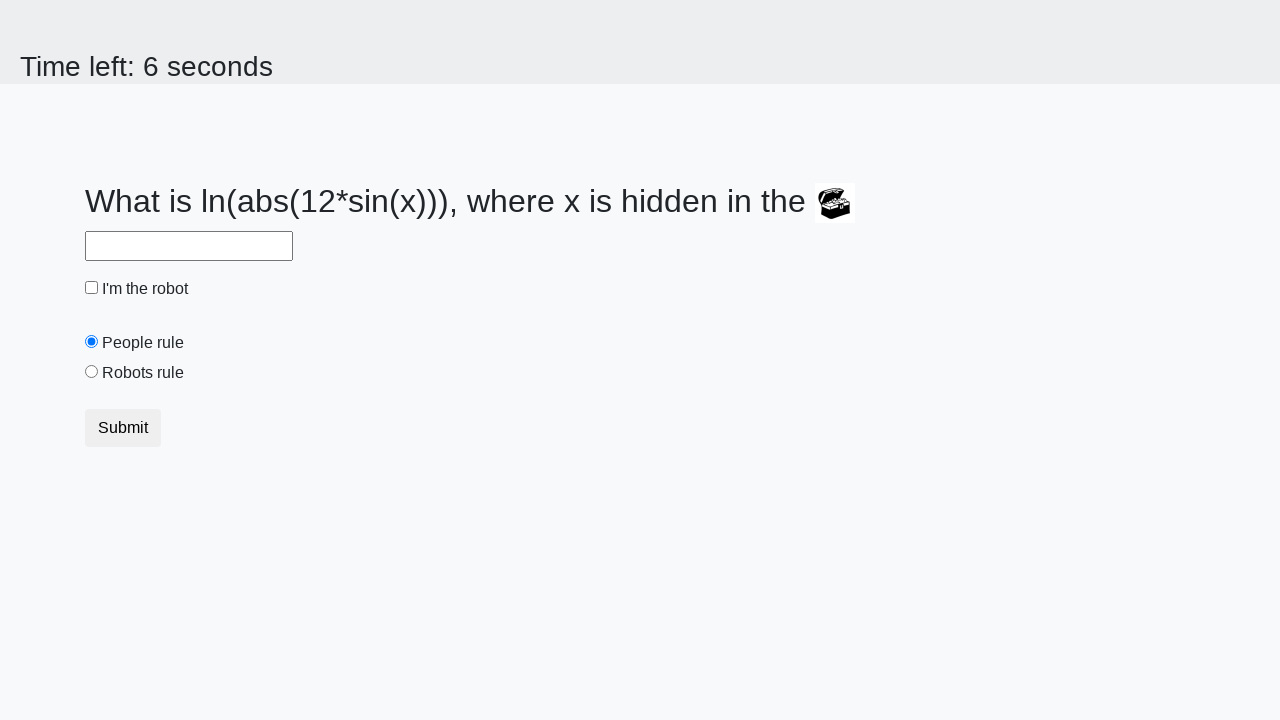

Located the treasure element
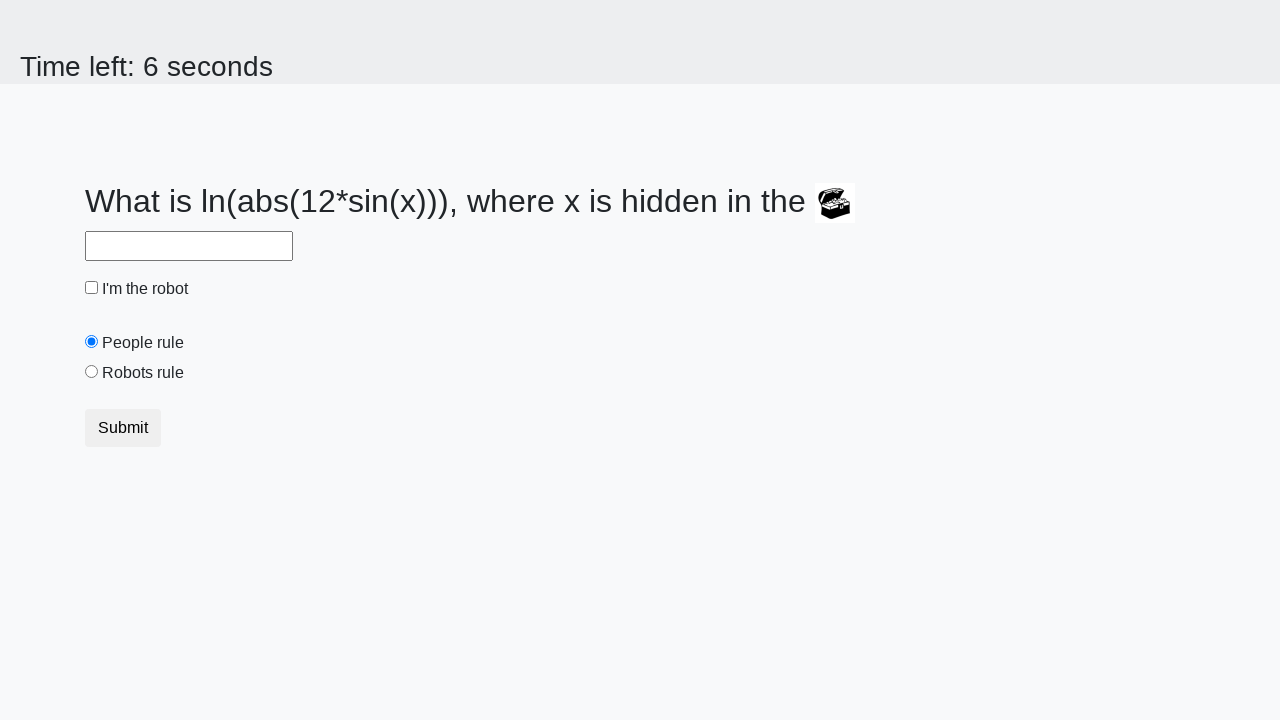

Extracted valuex attribute from treasure element
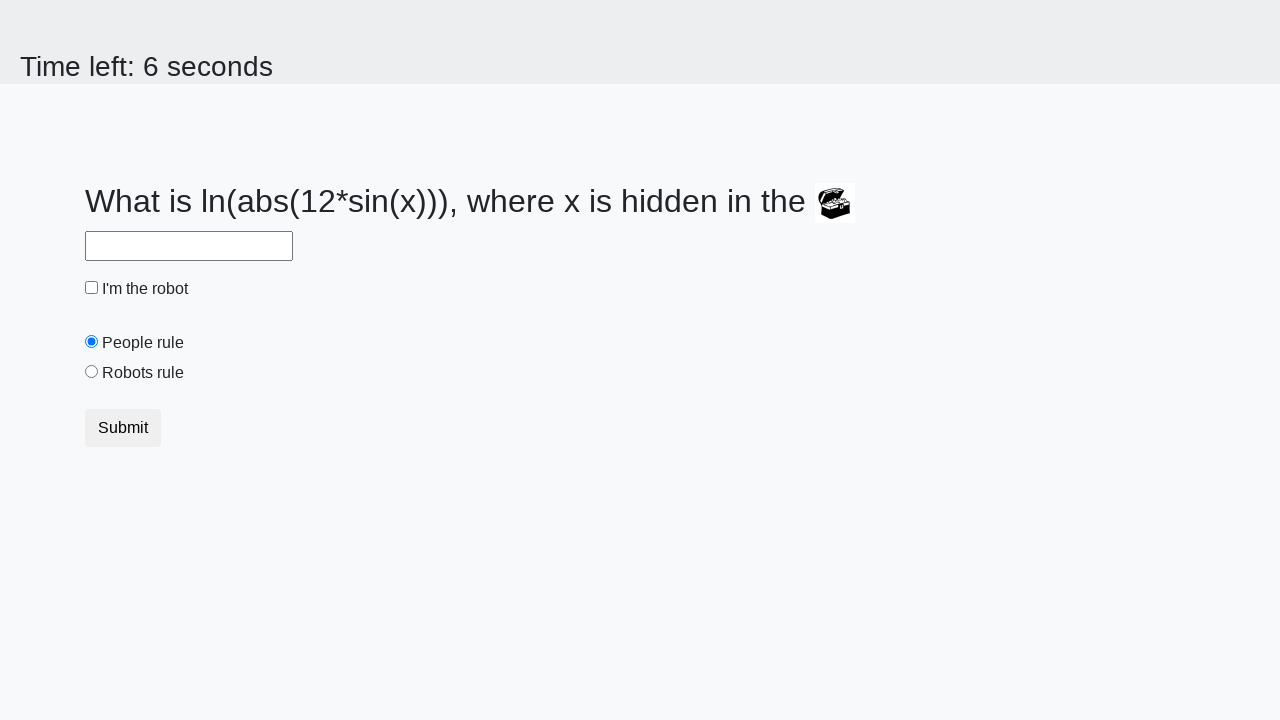

Calculated mathematical answer using logarithm formula
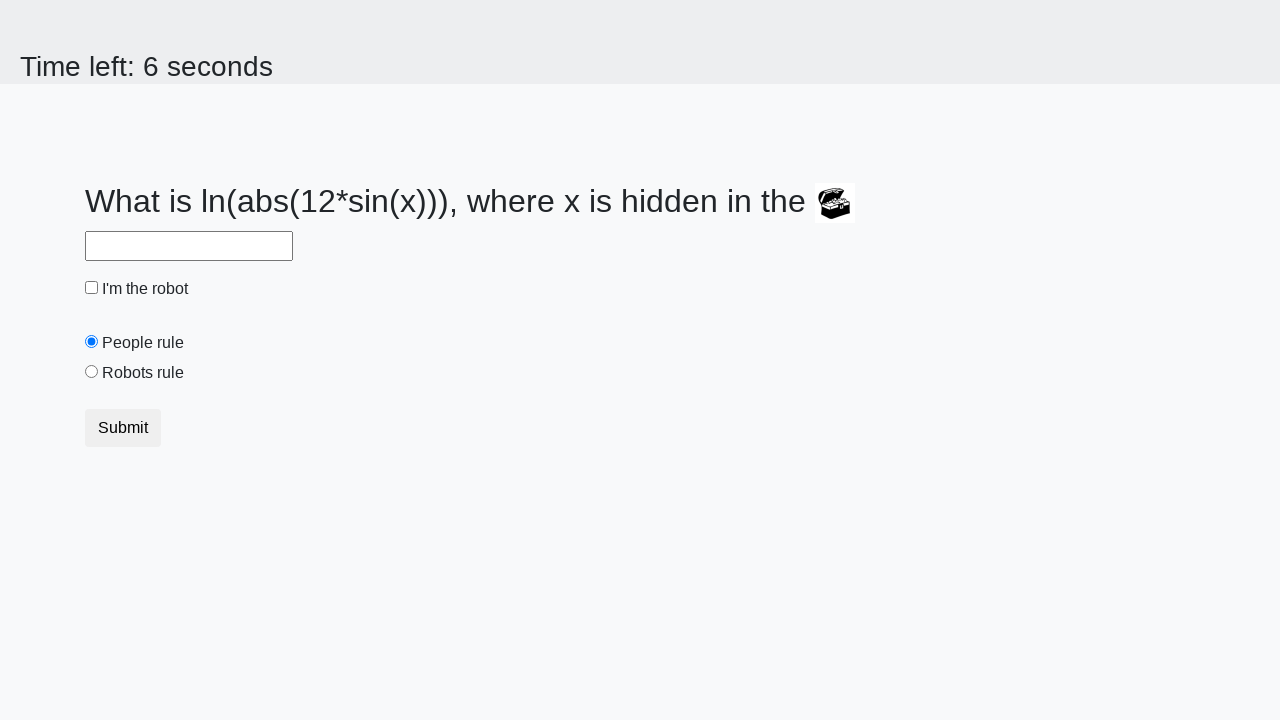

Filled answer field with calculated value on #answer
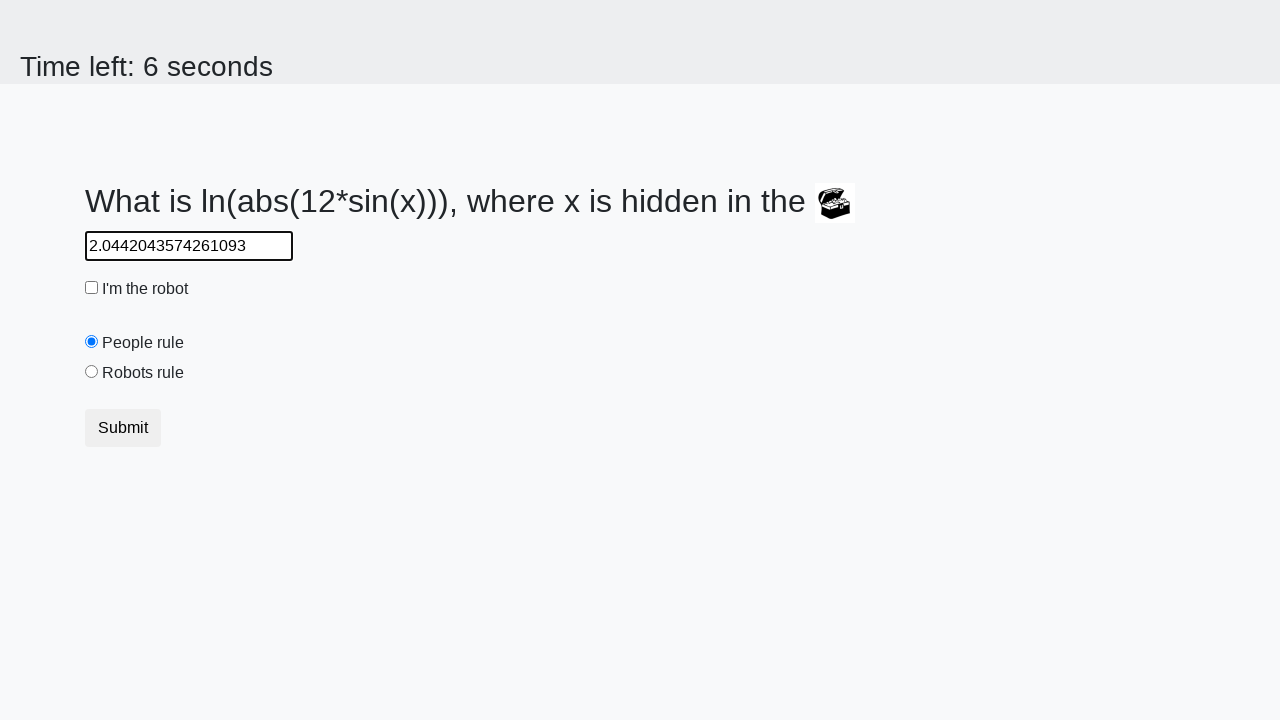

Clicked robot checkbox at (92, 288) on #robotCheckbox
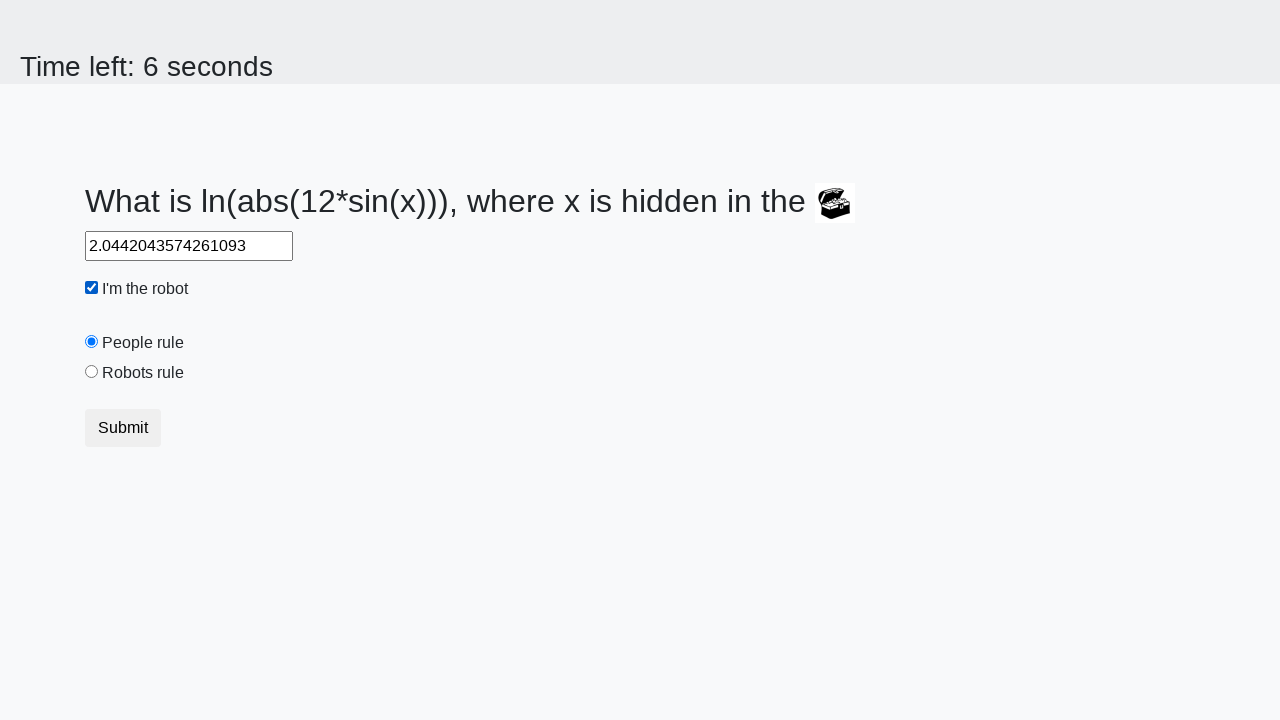

Selected robots rule radio button at (92, 372) on #robotsRule
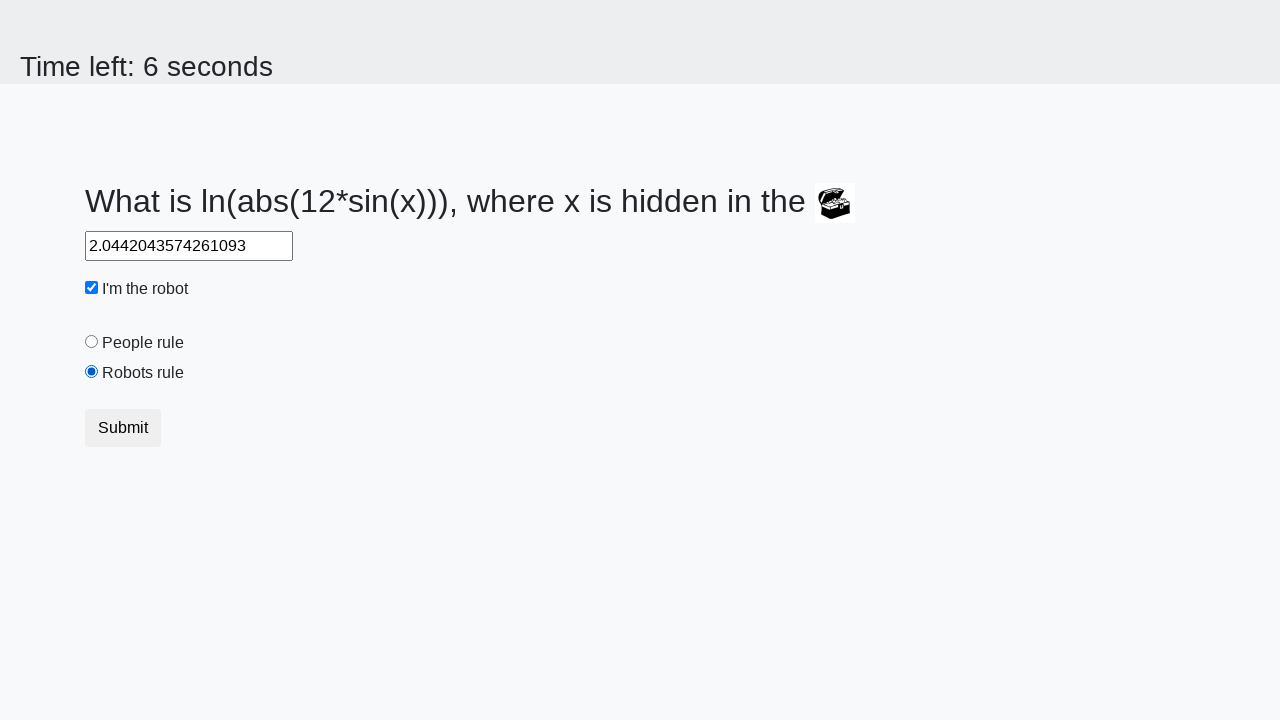

Clicked submit button to submit form at (123, 428) on .btn
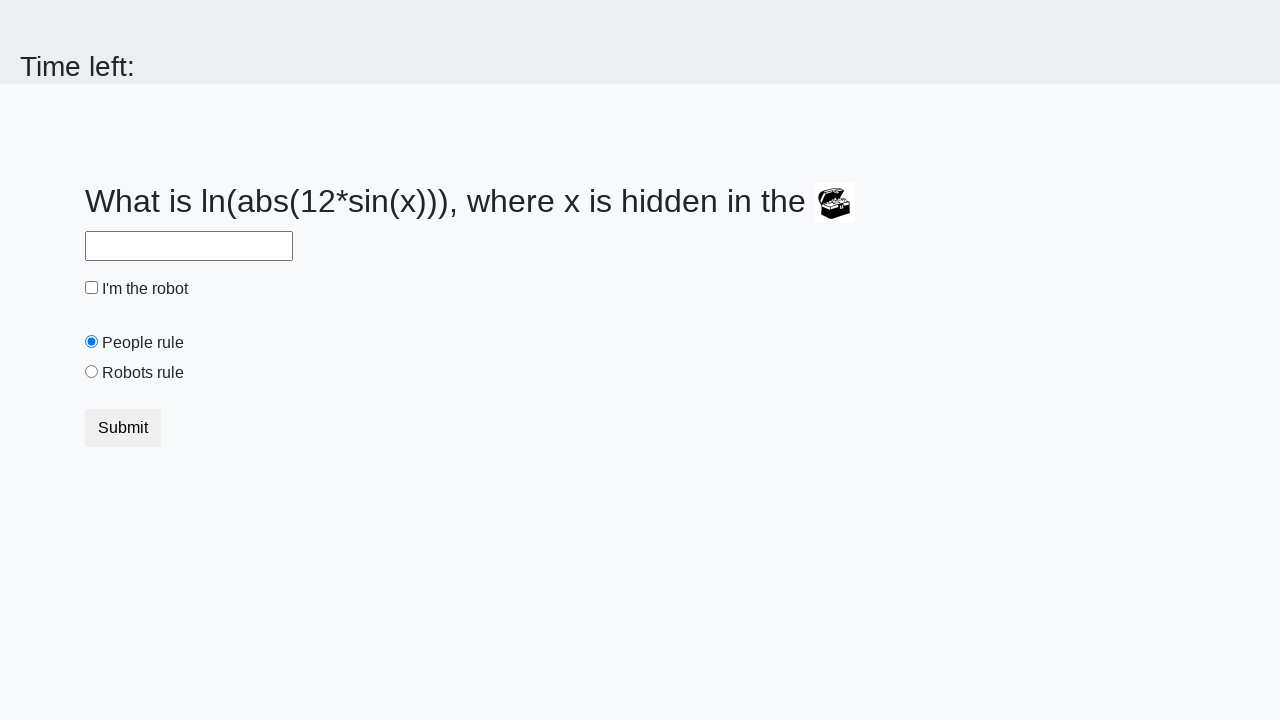

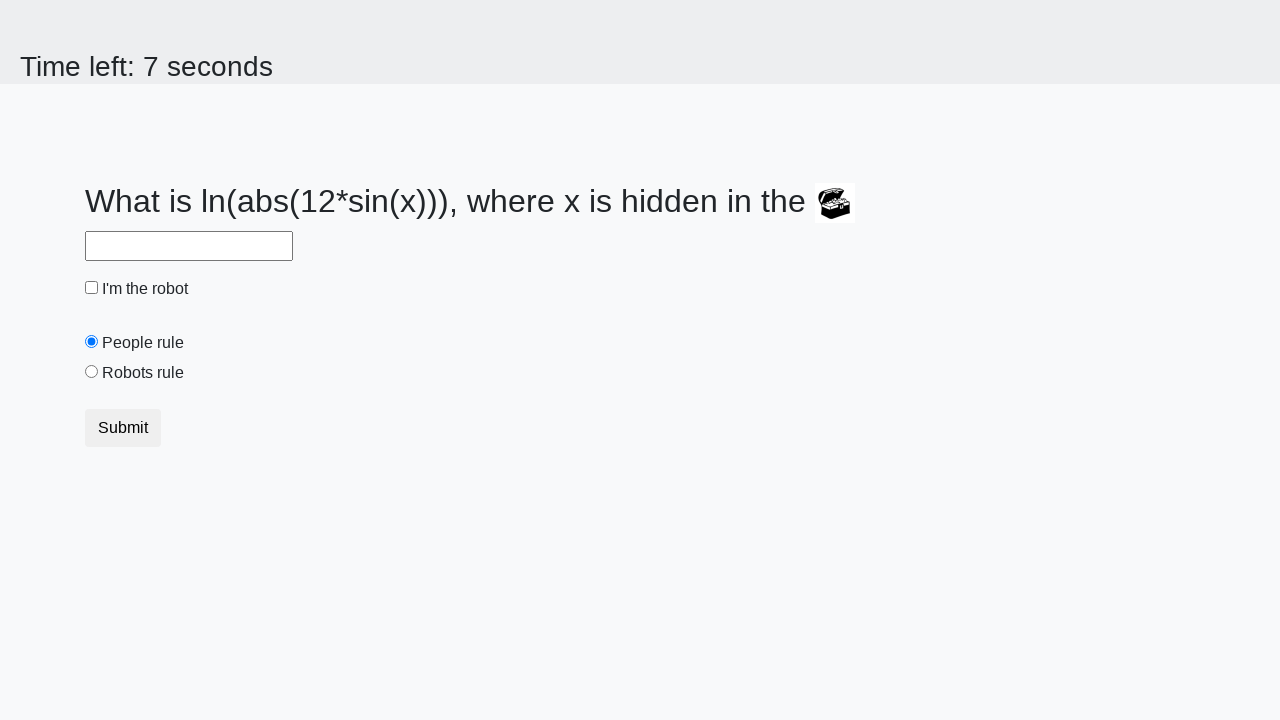